Tests scrolling functionality by navigating to a drag-drop demo page and scrolling to bring a draggable element into view.

Starting URL: https://selenium08.blogspot.com/2020/01/drag-drop.html

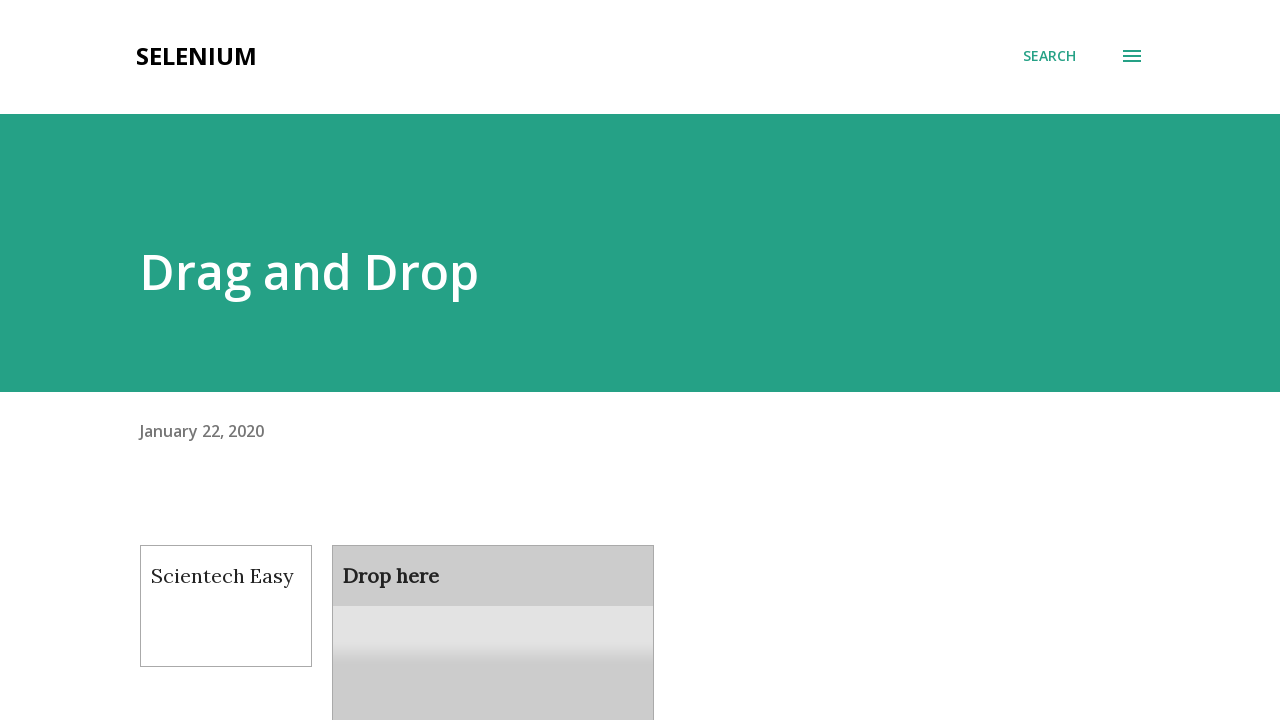

Navigated to drag-drop demo page
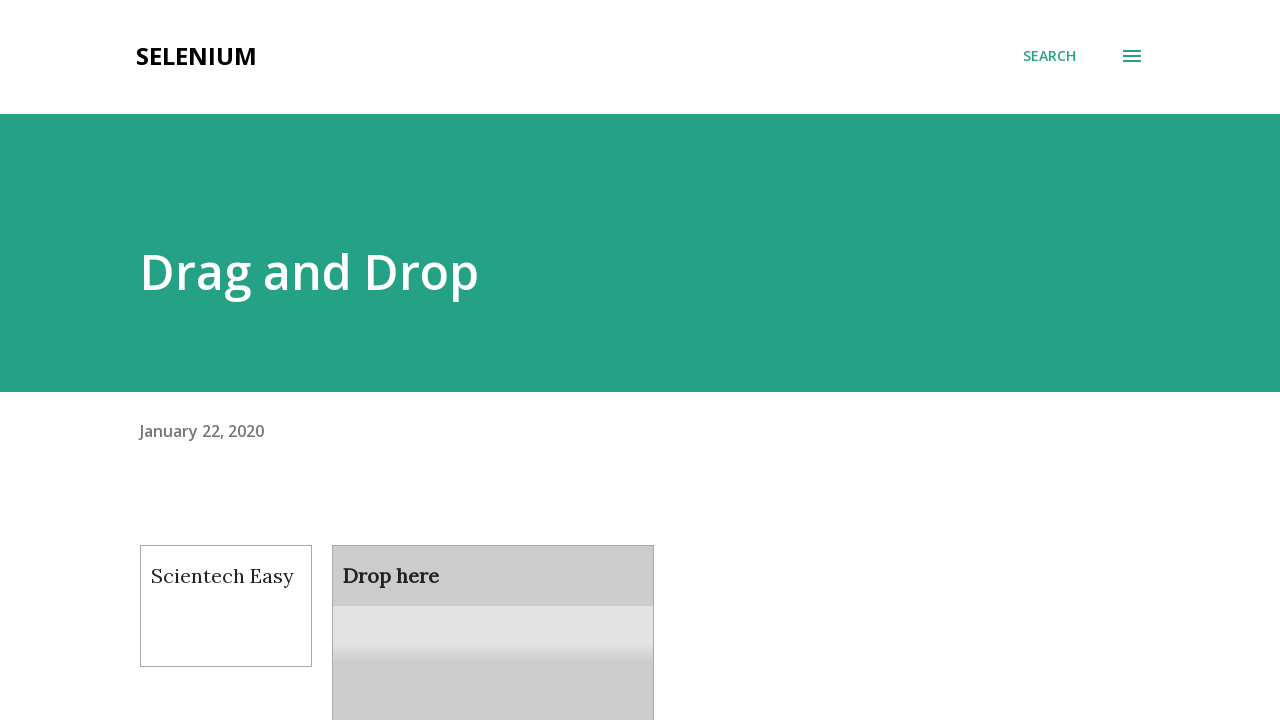

Set viewport size to 1920x1080
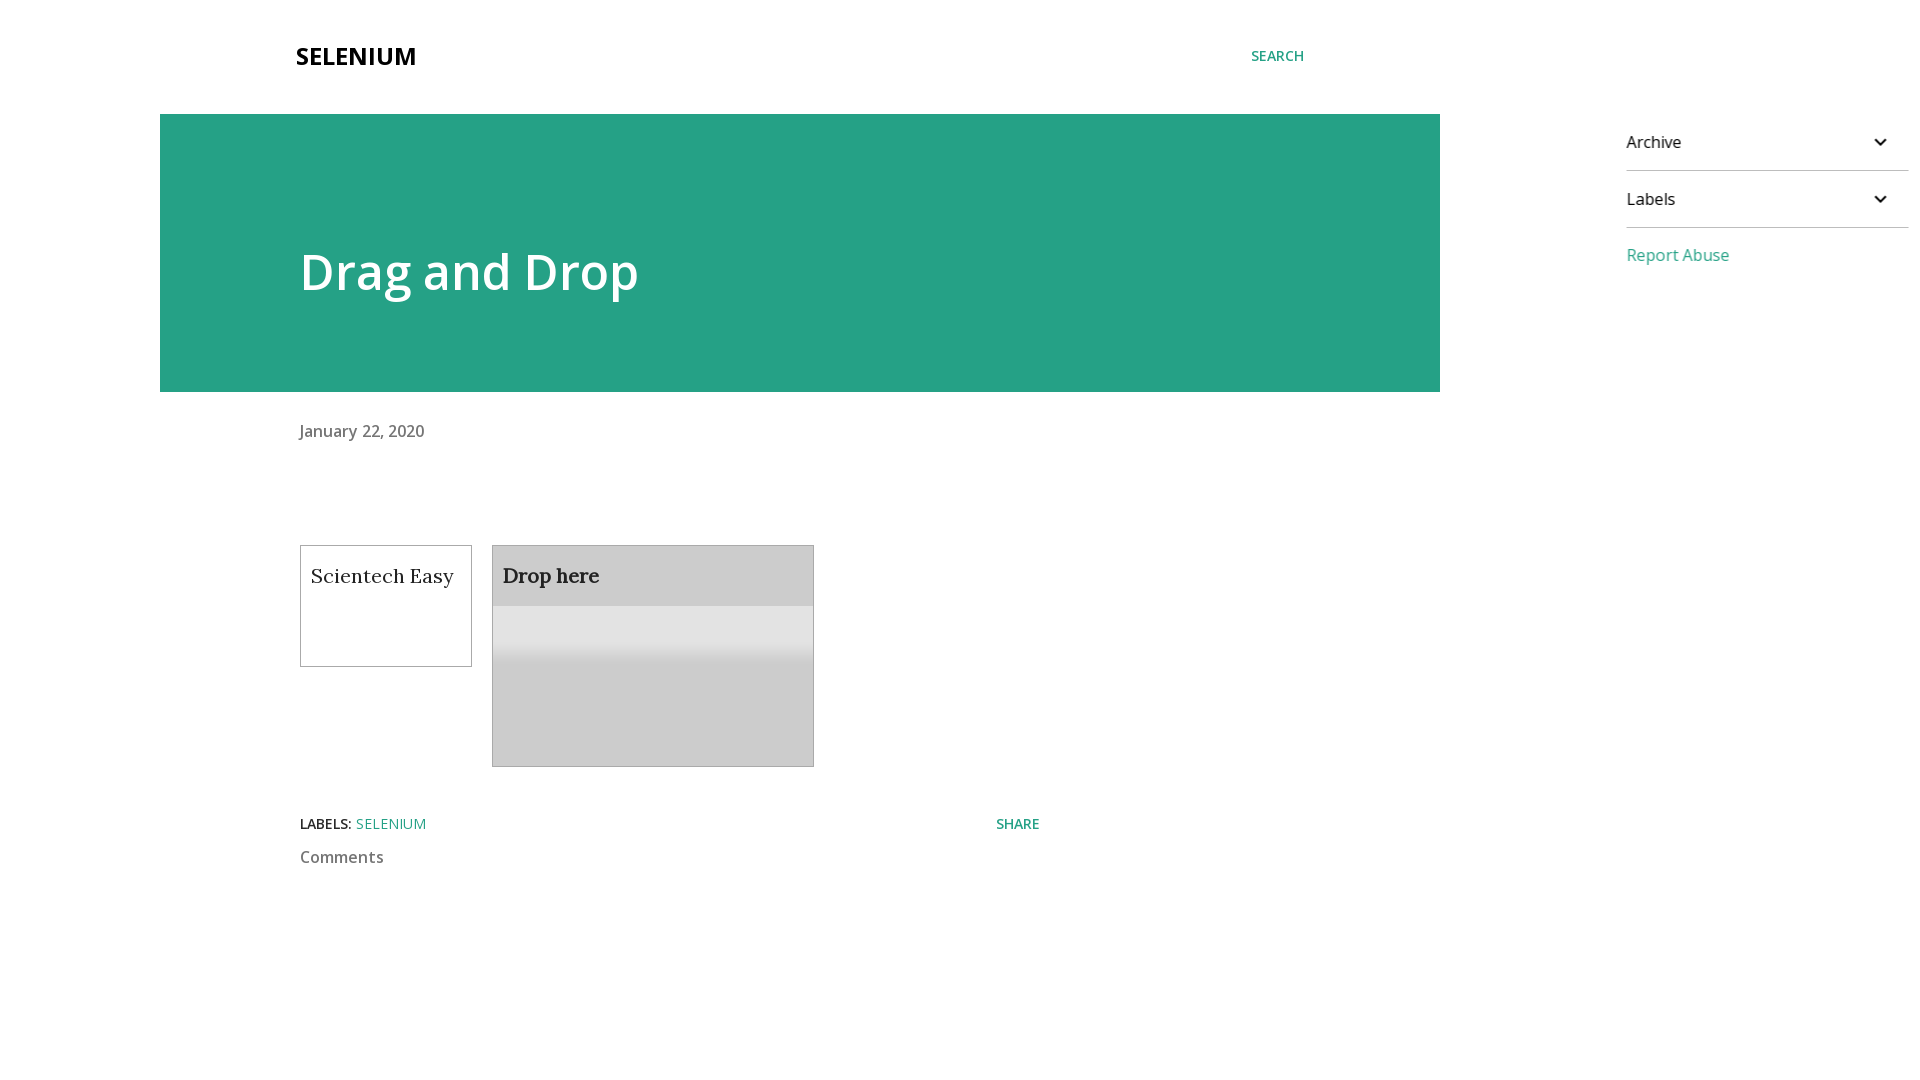

Located draggable element with ID 'draggable'
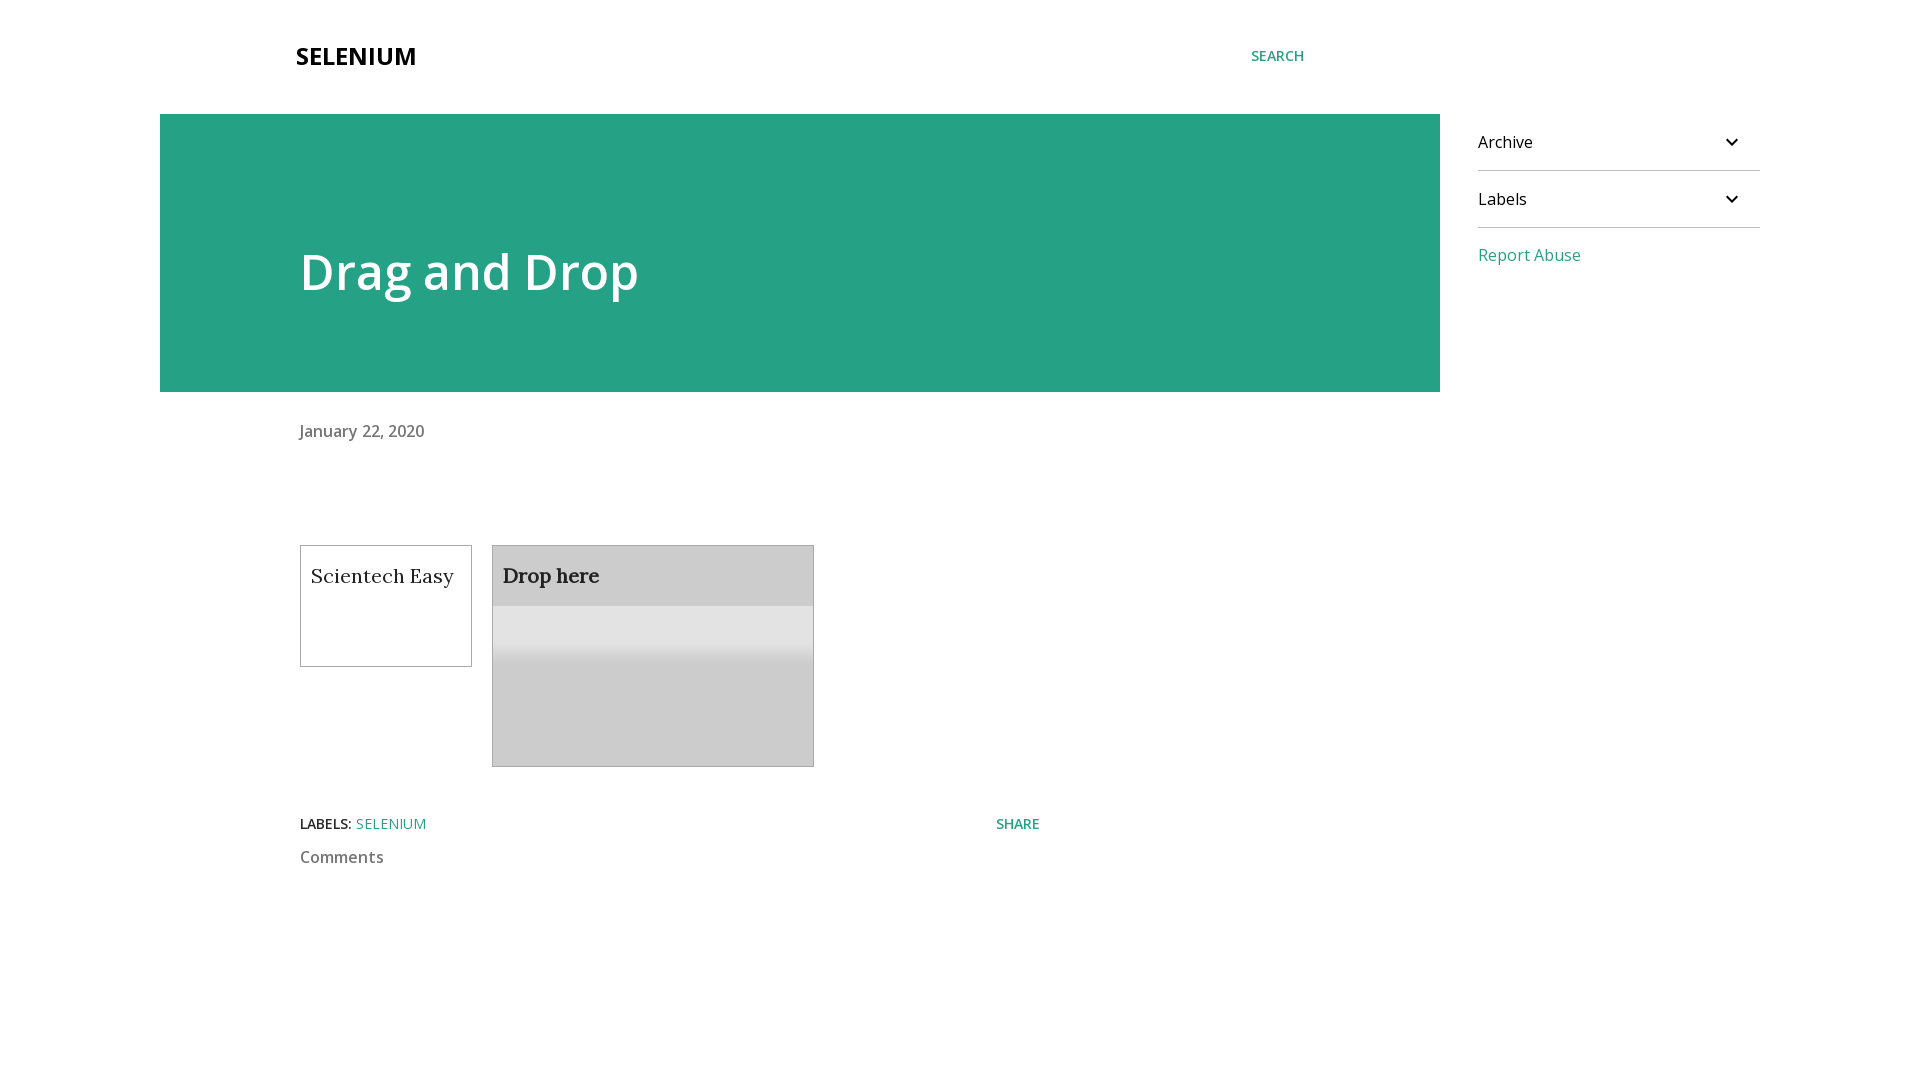

Scrolled draggable element into view
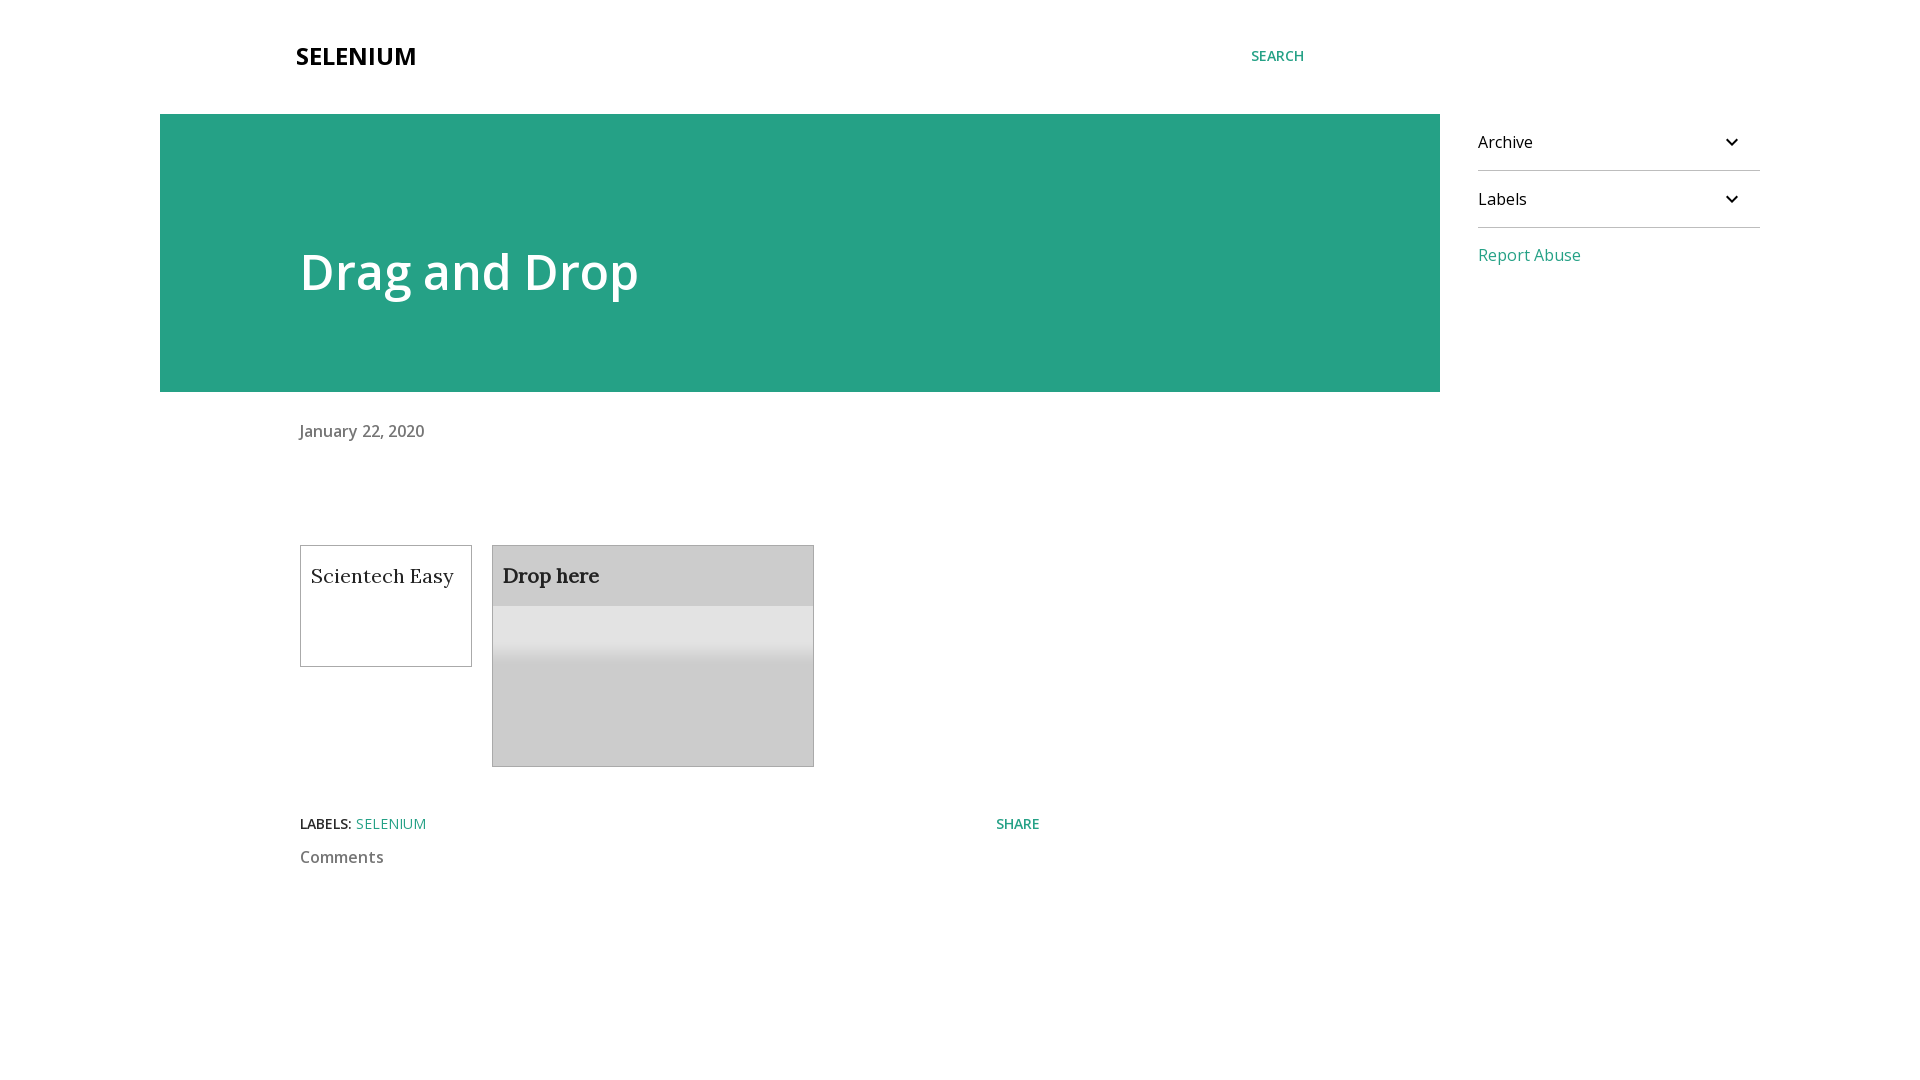

Waited 2 seconds to observe scroll effect
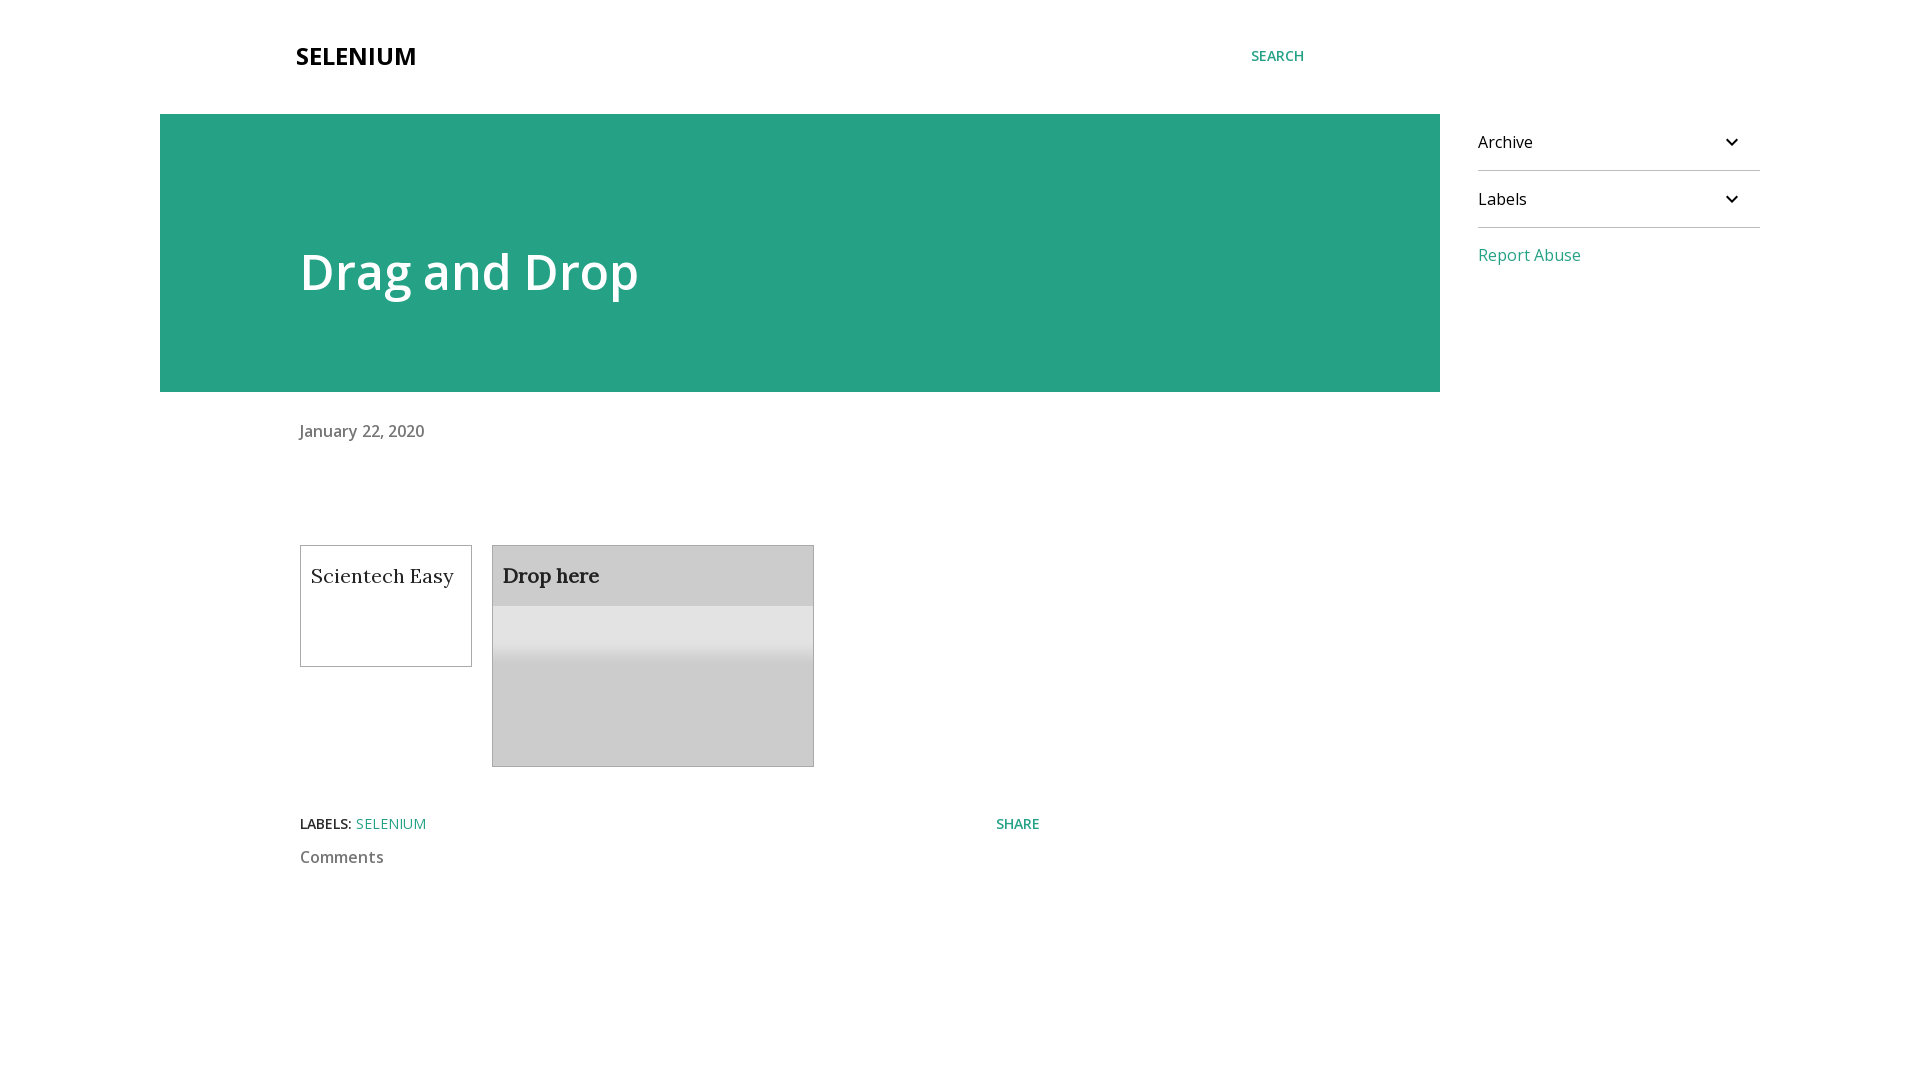

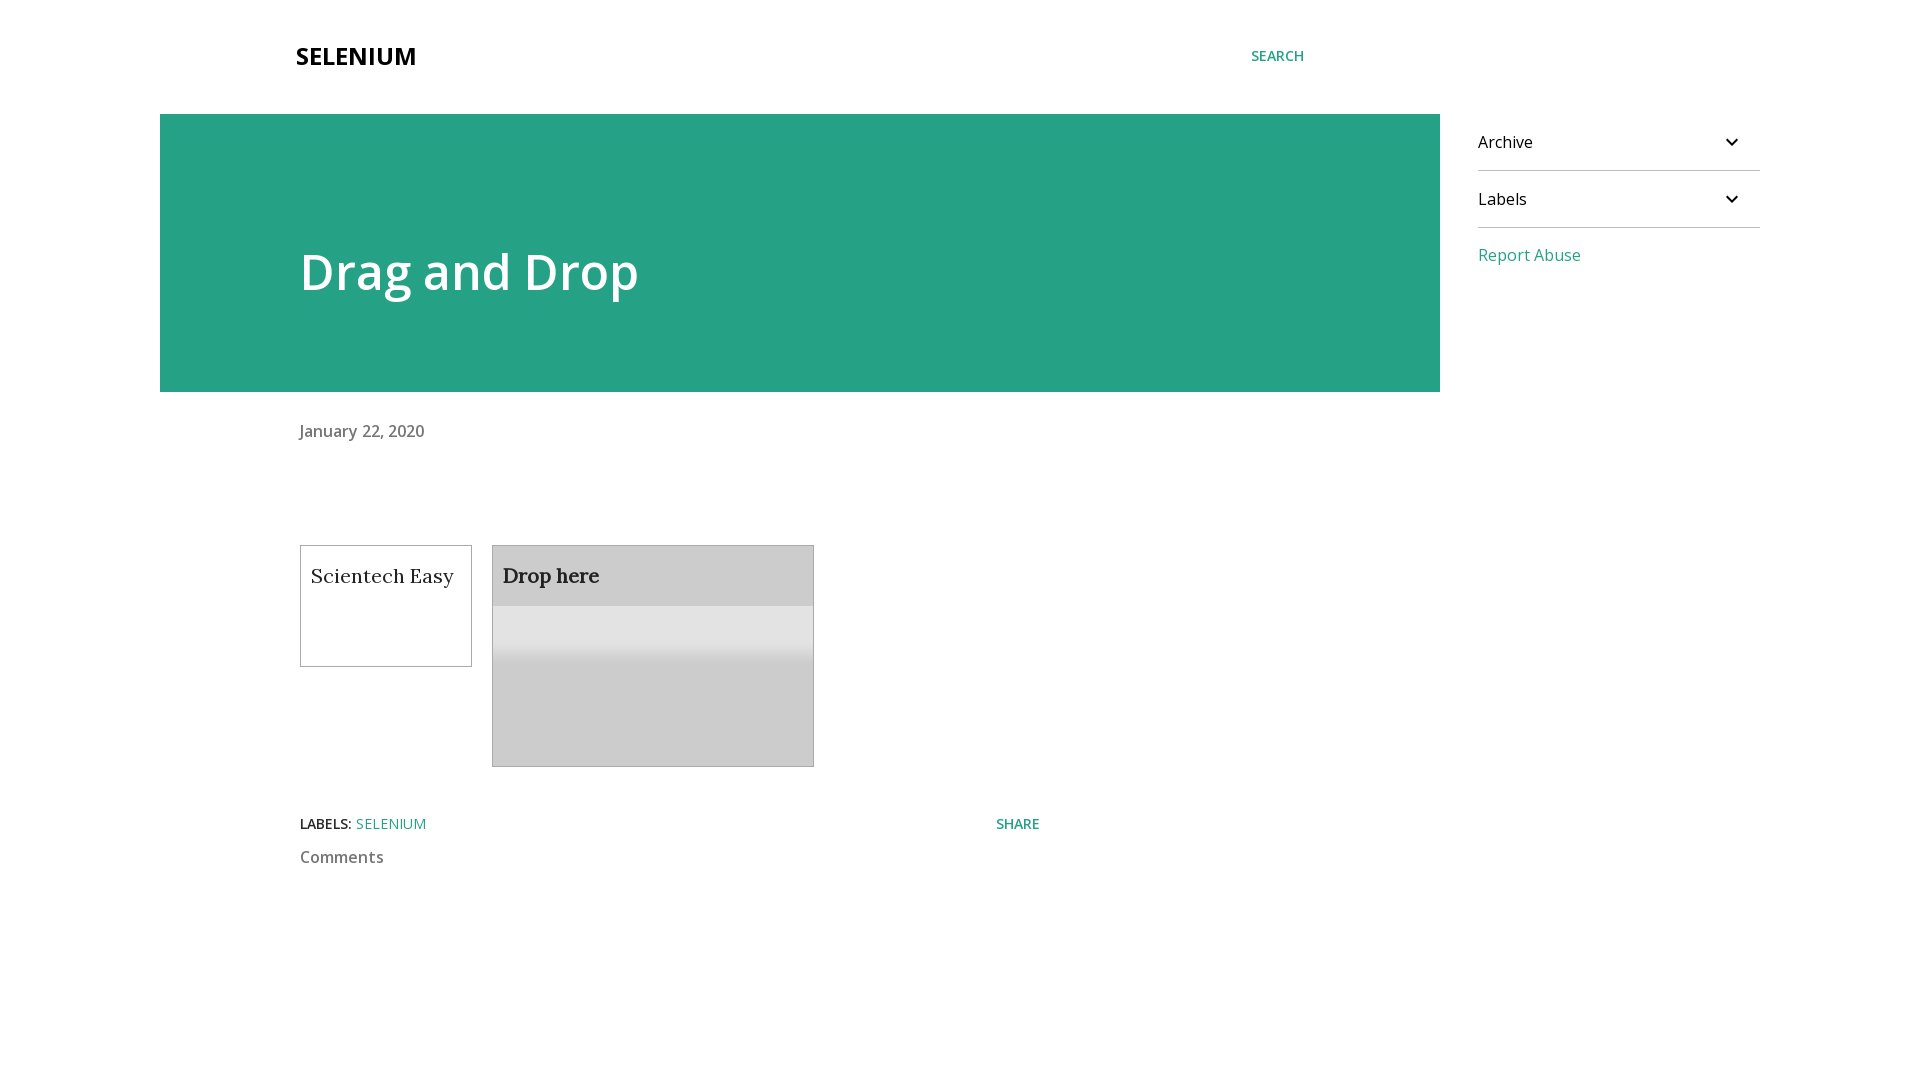